Tests form filling functionality using advanced XPath selectors to fill book names in reverse order, favorite books, and family tree fields

Starting URL: https://syntaxprojects.com/advanceXpath-homework.php

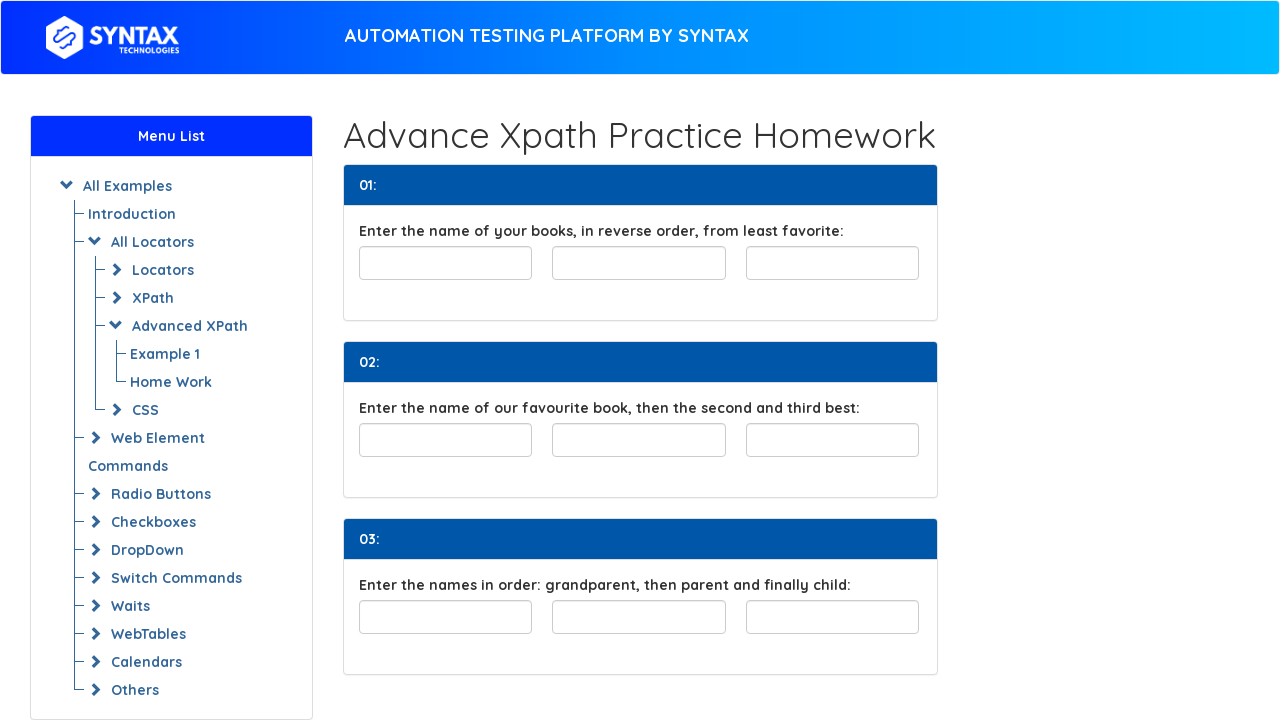

Filled least favorite book field with 'Chariots of the Gods?' on input#least-favorite
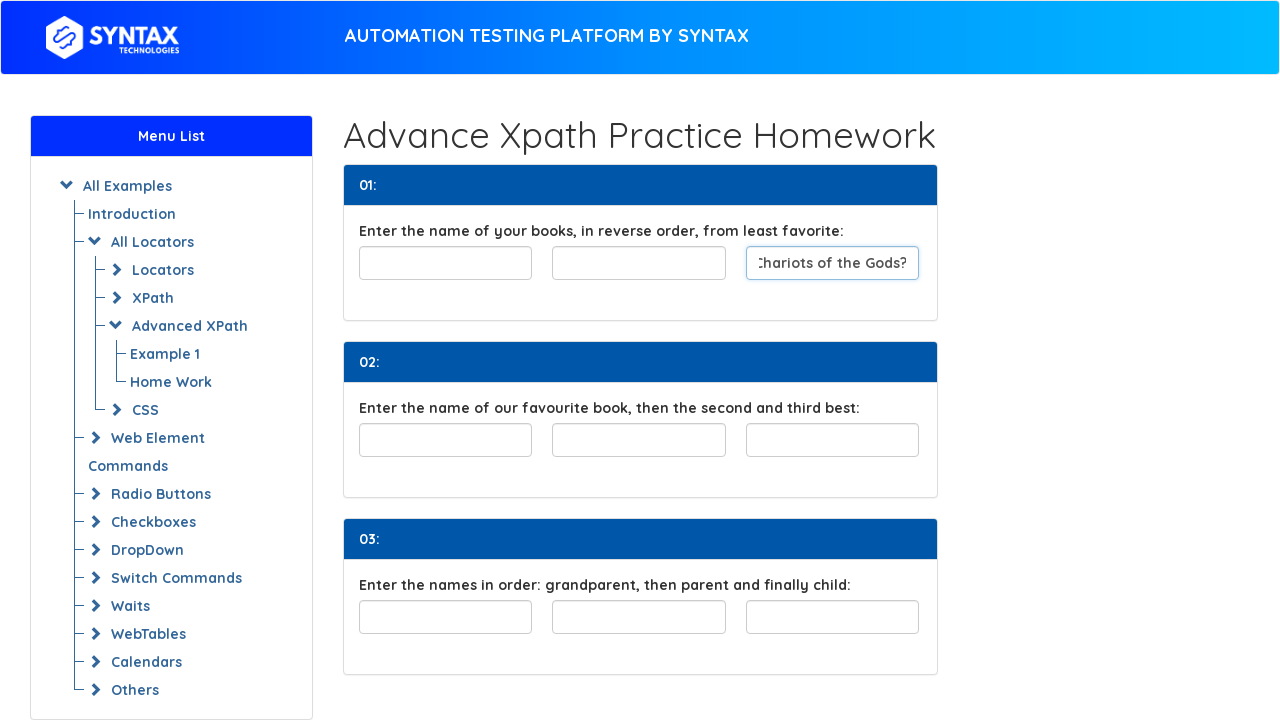

Filled 2nd book field (using preceding-sibling) with 'Unacknowledged: An Exposé of the World's Greatest Secret' on //input[@id='least-favorite']/preceding-sibling::input[1]
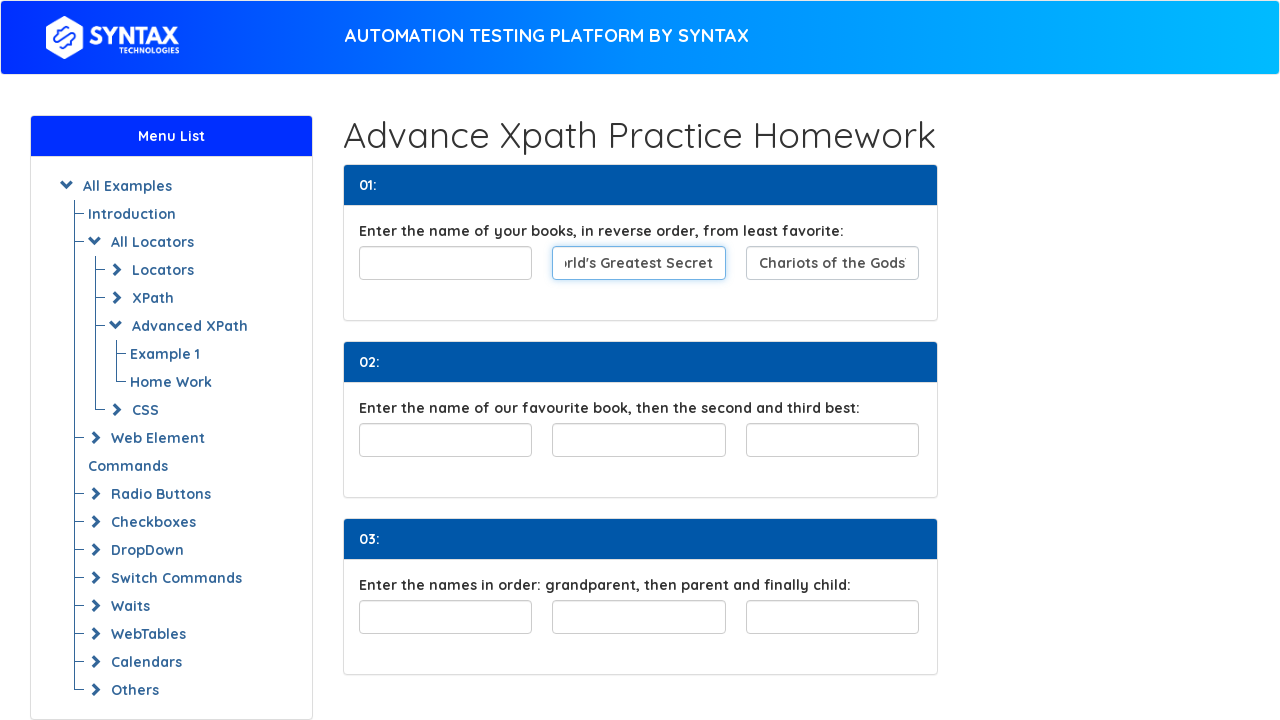

Filled 1st book field (using preceding-sibling) with '1984' on //input[@id='least-favorite']/preceding-sibling::input[2]
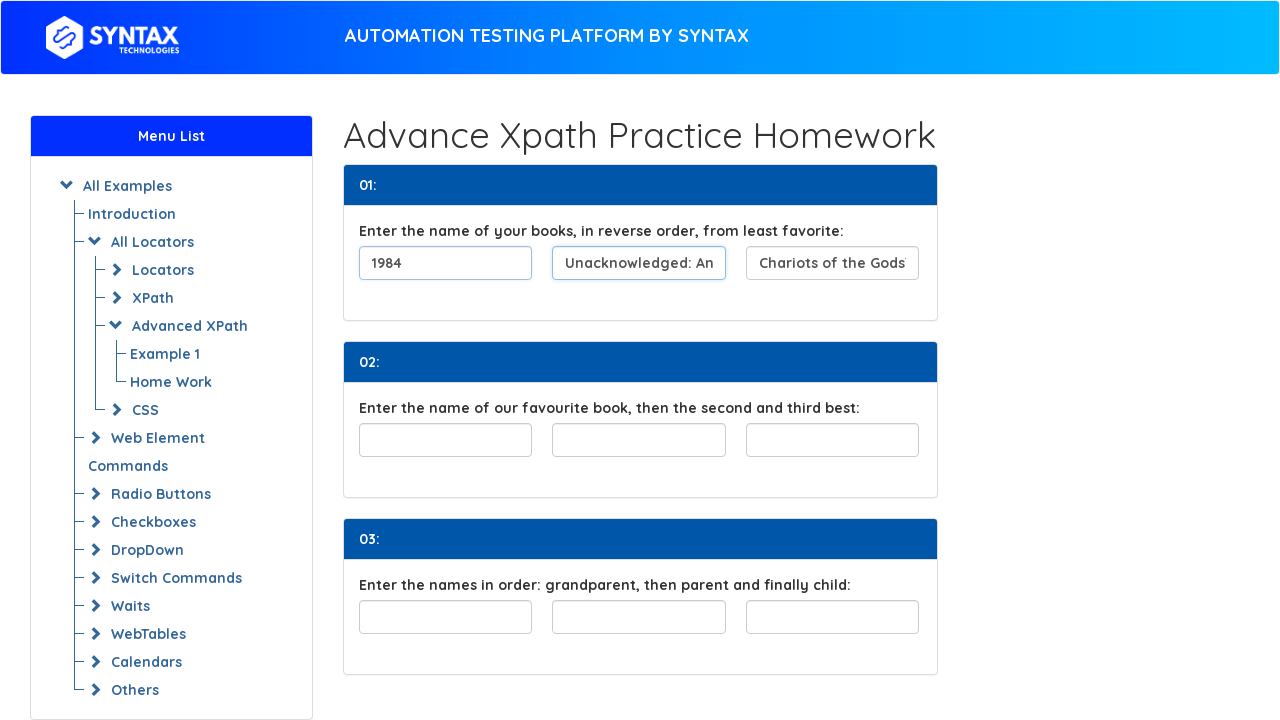

Filled 1st favorite book field with 'Java: The Complete Reference' on input#favouriteBook
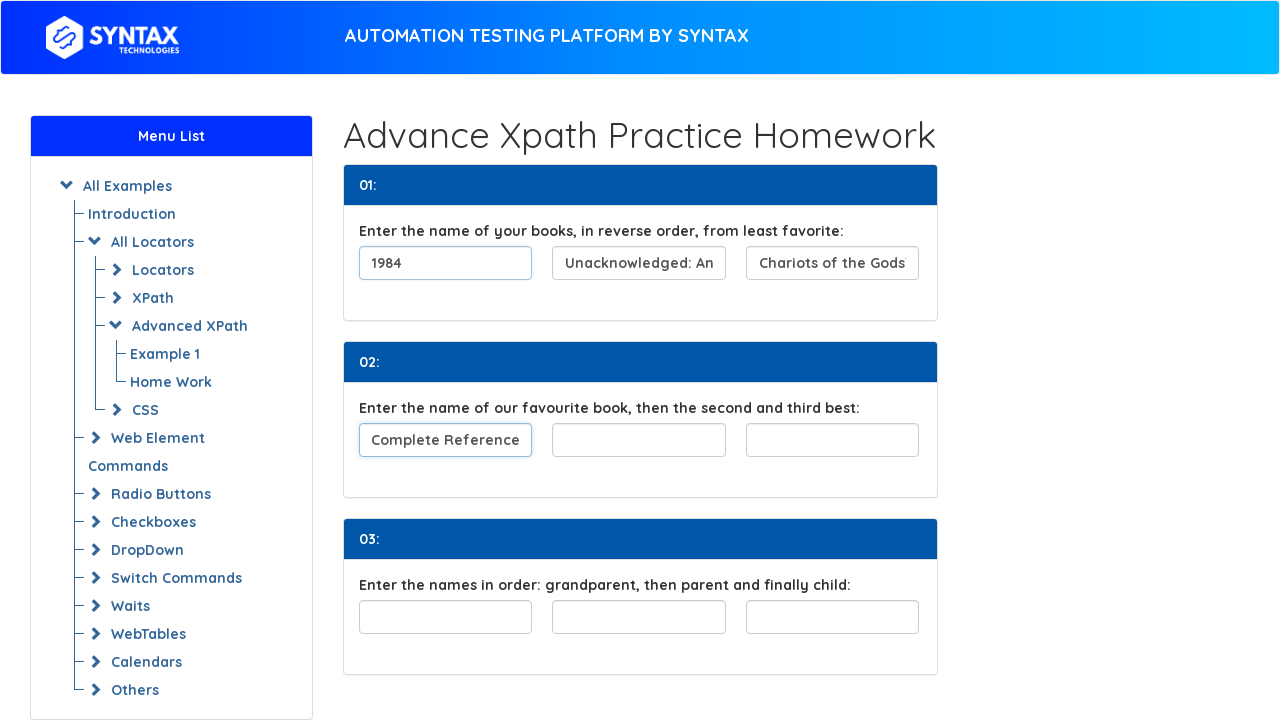

Filled 2nd favorite book field (using following-sibling) with 'Effective Modern C++' on //input[@id='favouriteBook']/following-sibling::input[1]
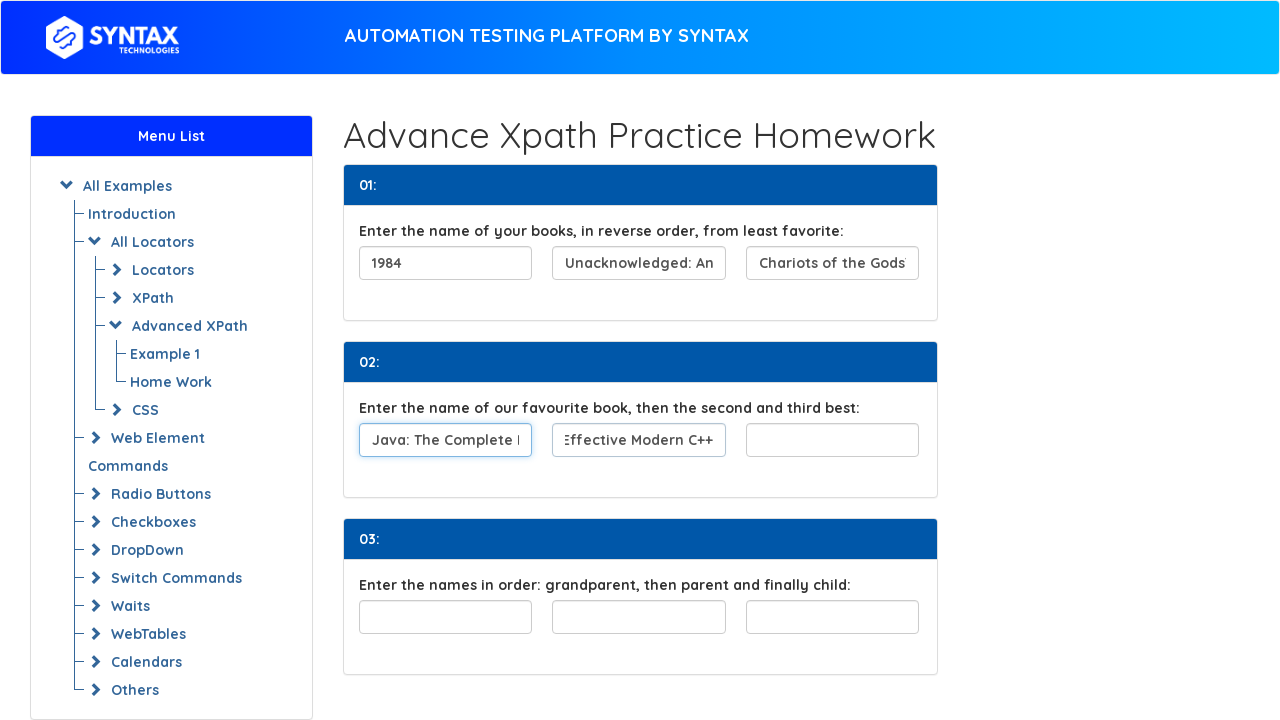

Filled 3rd favorite book field (using following-sibling) with 'Automate the Boring Stuff with Python' on //input[@id='favouriteBook']/following-sibling::input[2]
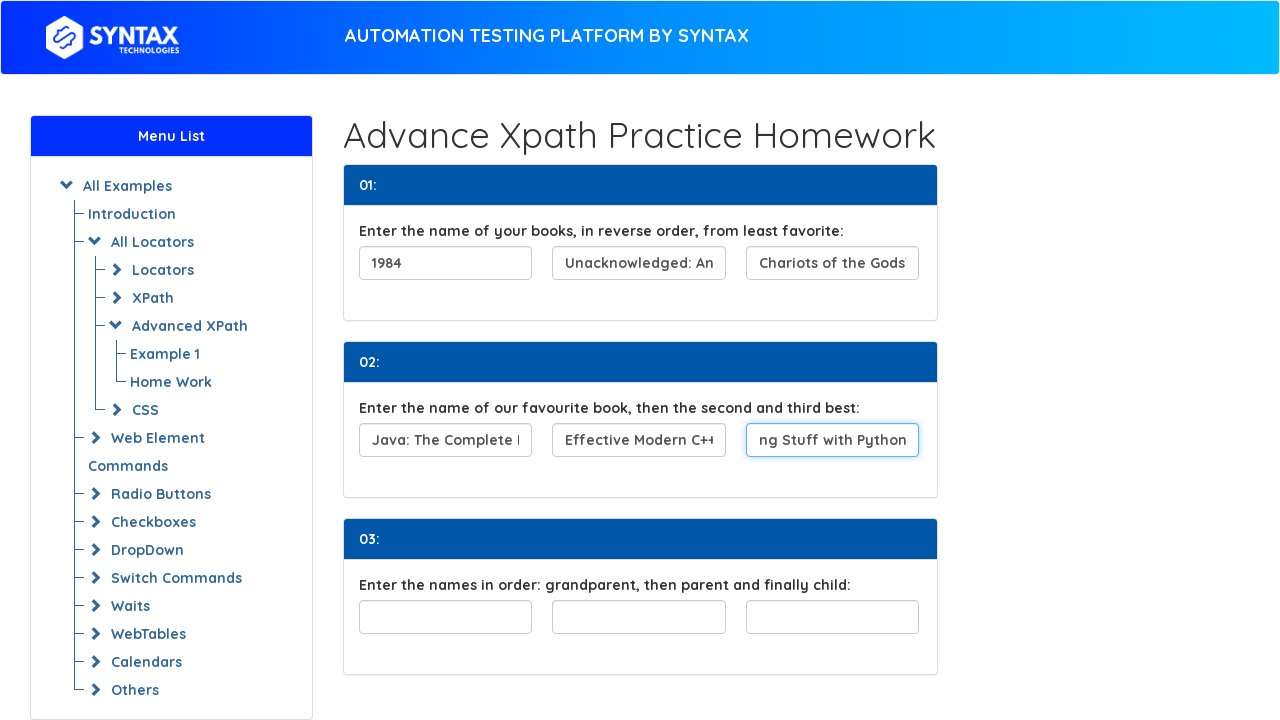

Filled family tree grandparent field with 'John' on //div[@id='familyTree']/input[1]
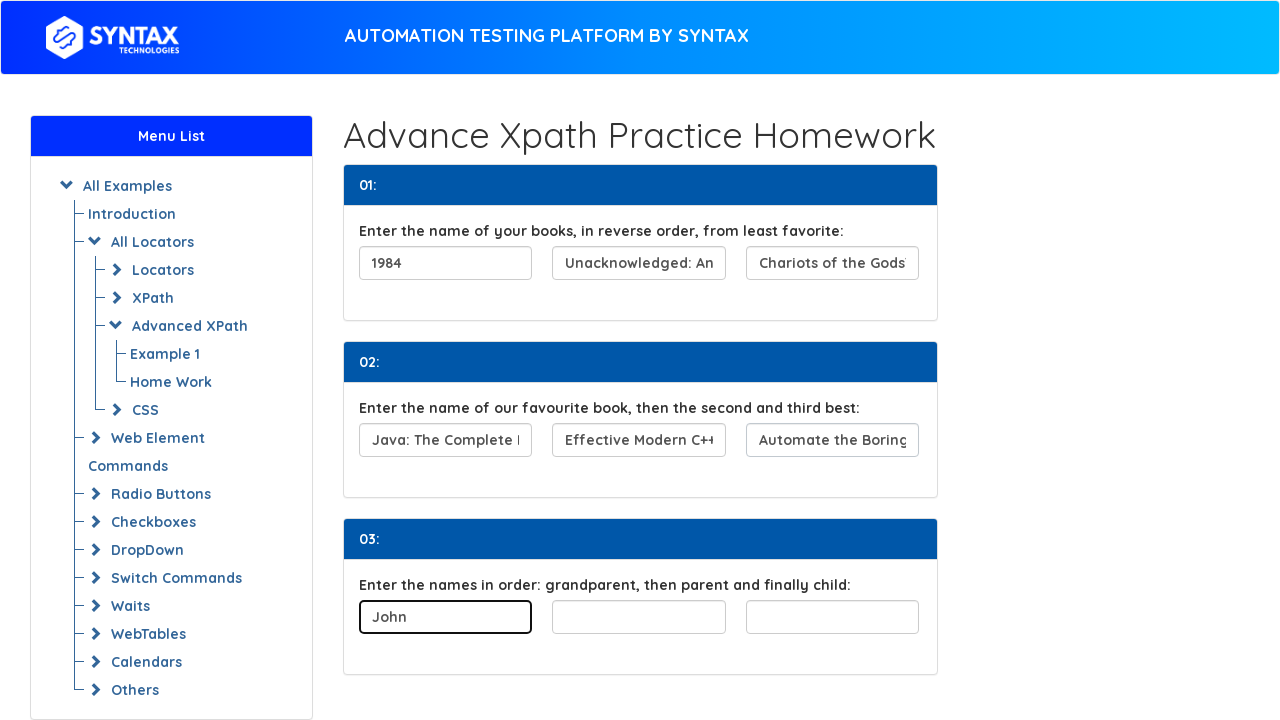

Filled family tree parent field with 'George' on //div[@id='familyTree']/input[2]
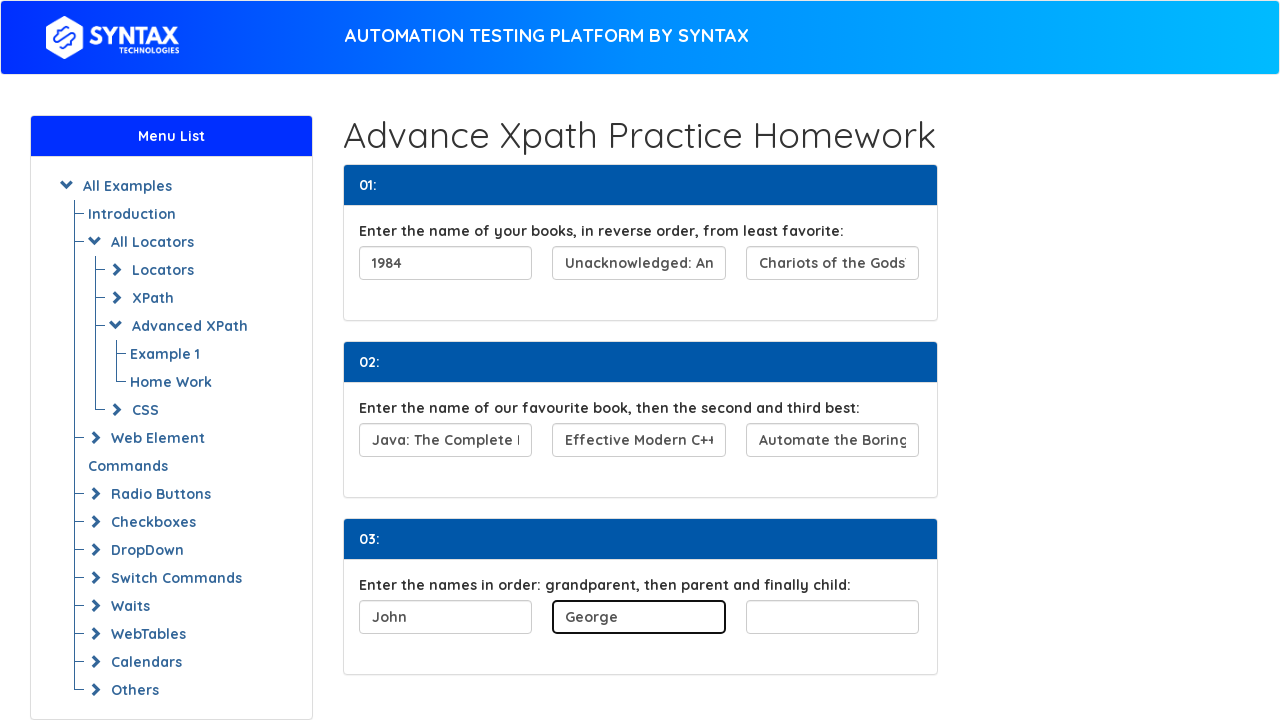

Filled family tree child field with 'Martin' on //div[@id='familyTree']/input[3]
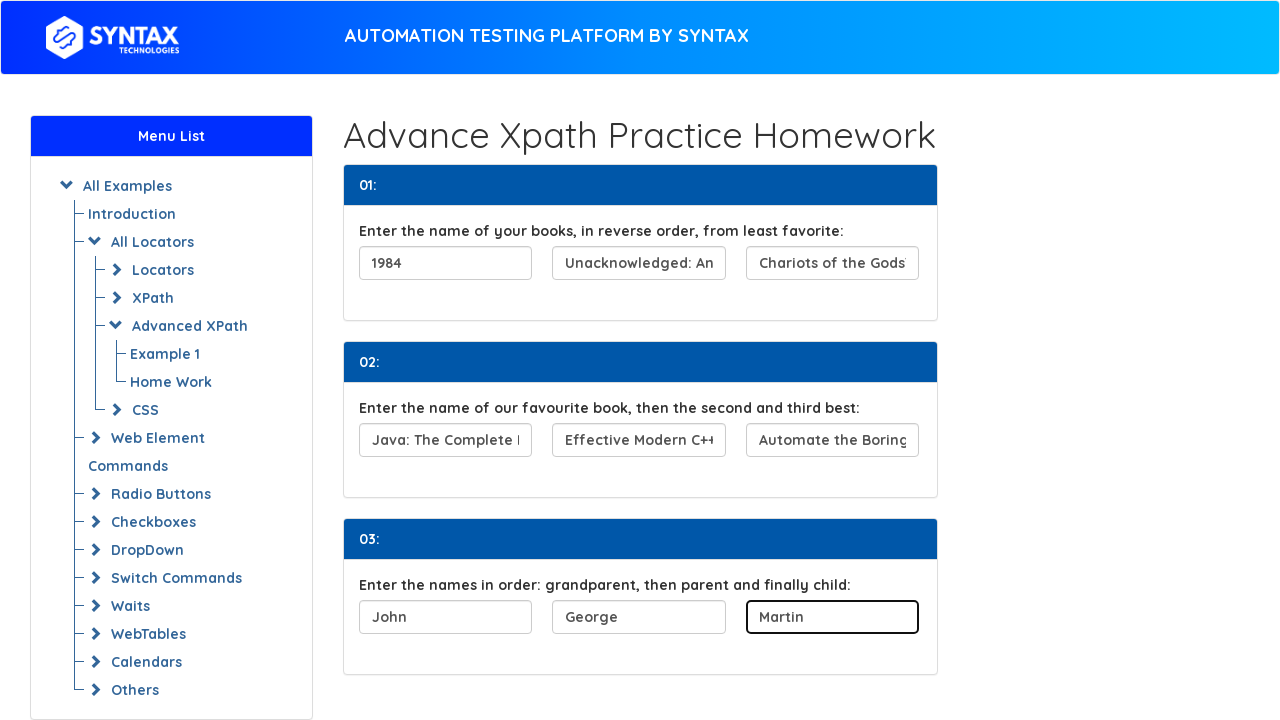

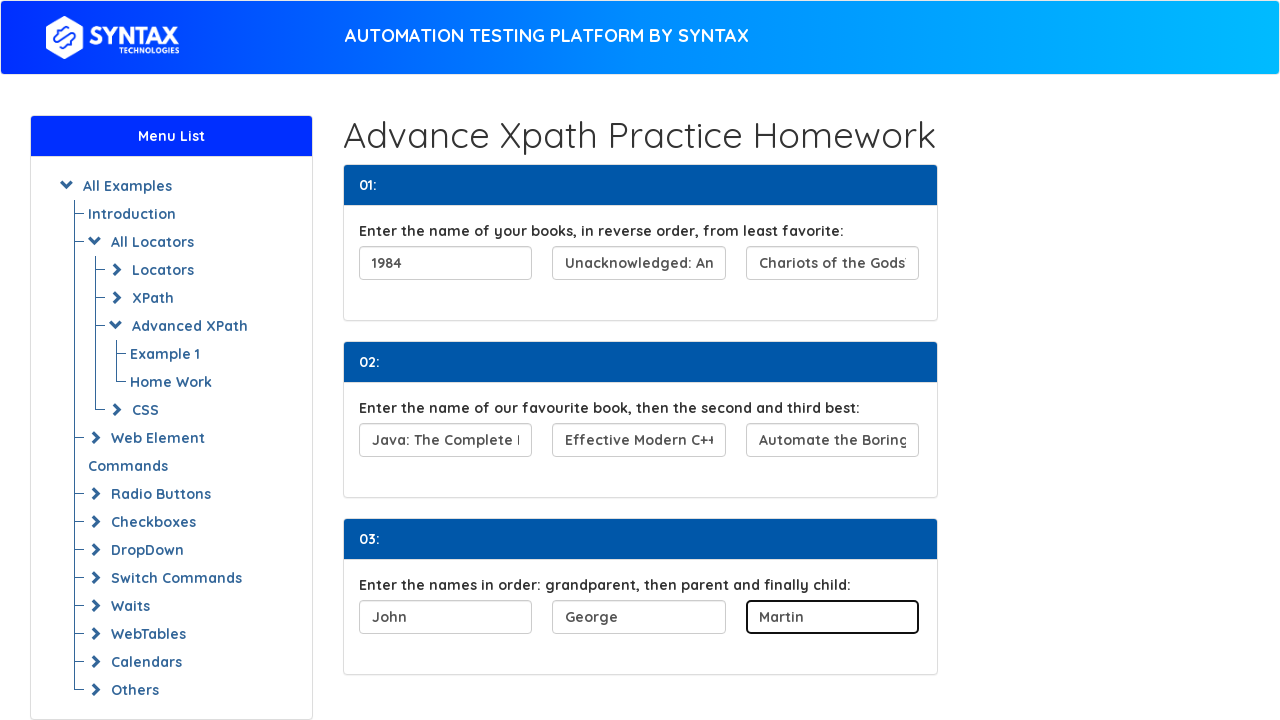